Navigates to the Rahul Shetty Academy Automation Practice page and verifies the page loads successfully

Starting URL: https://rahulshettyacademy.com/AutomationPractice/

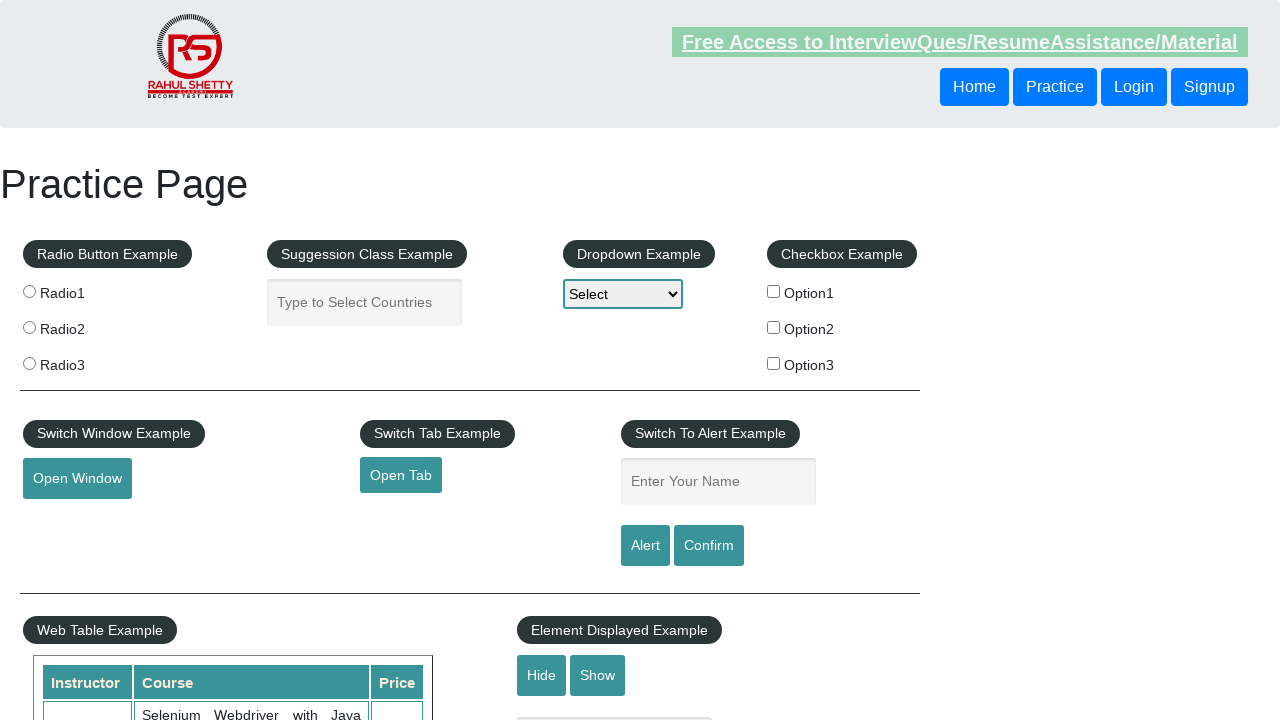

Page DOM content loaded
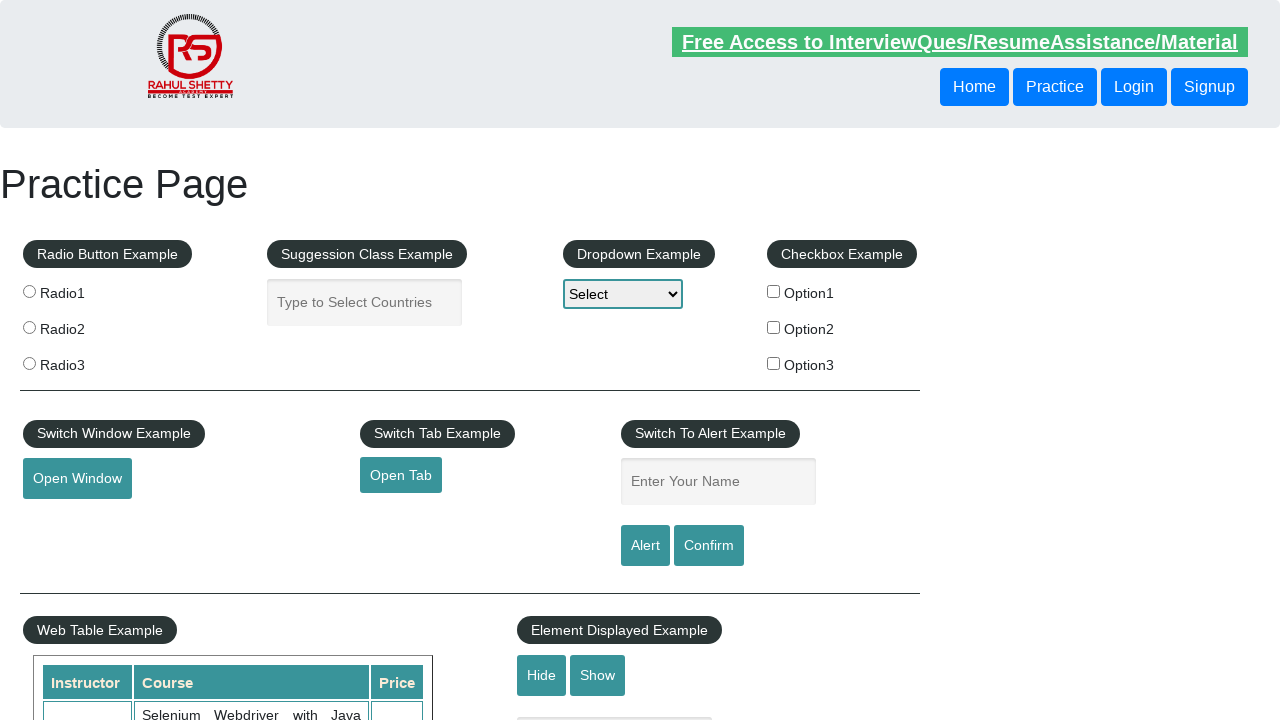

Page header (h1) element loaded successfully
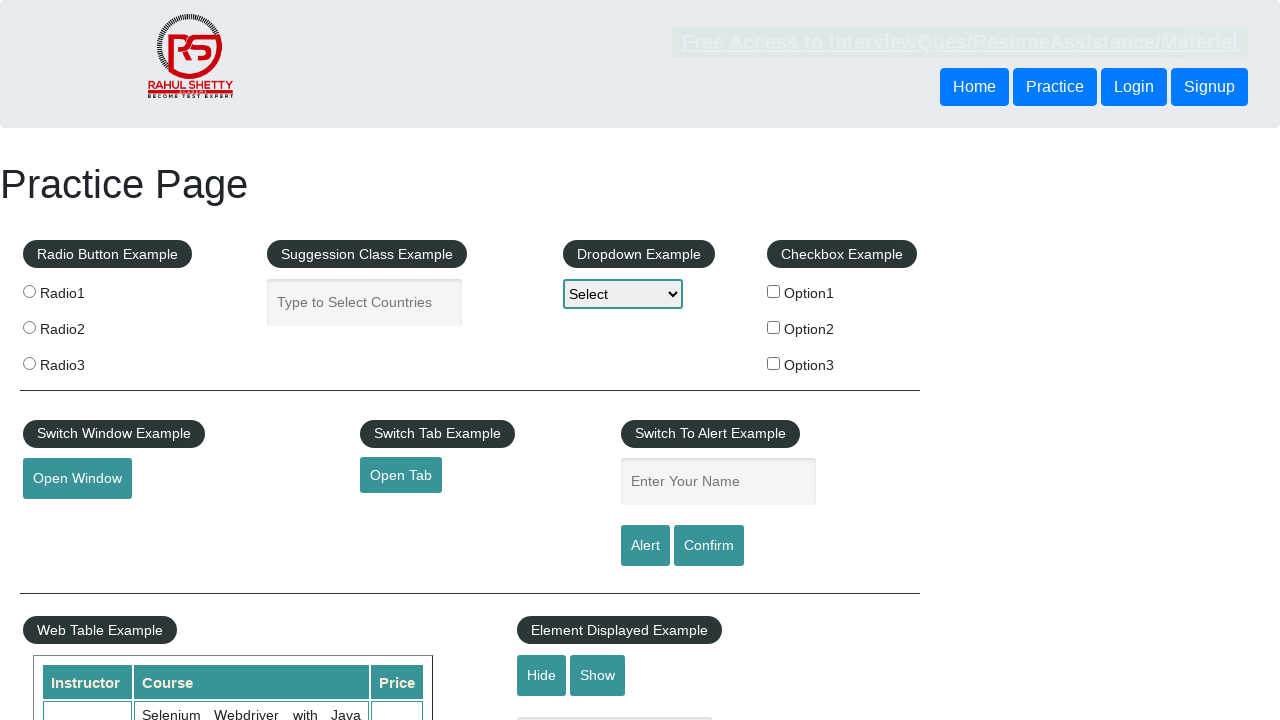

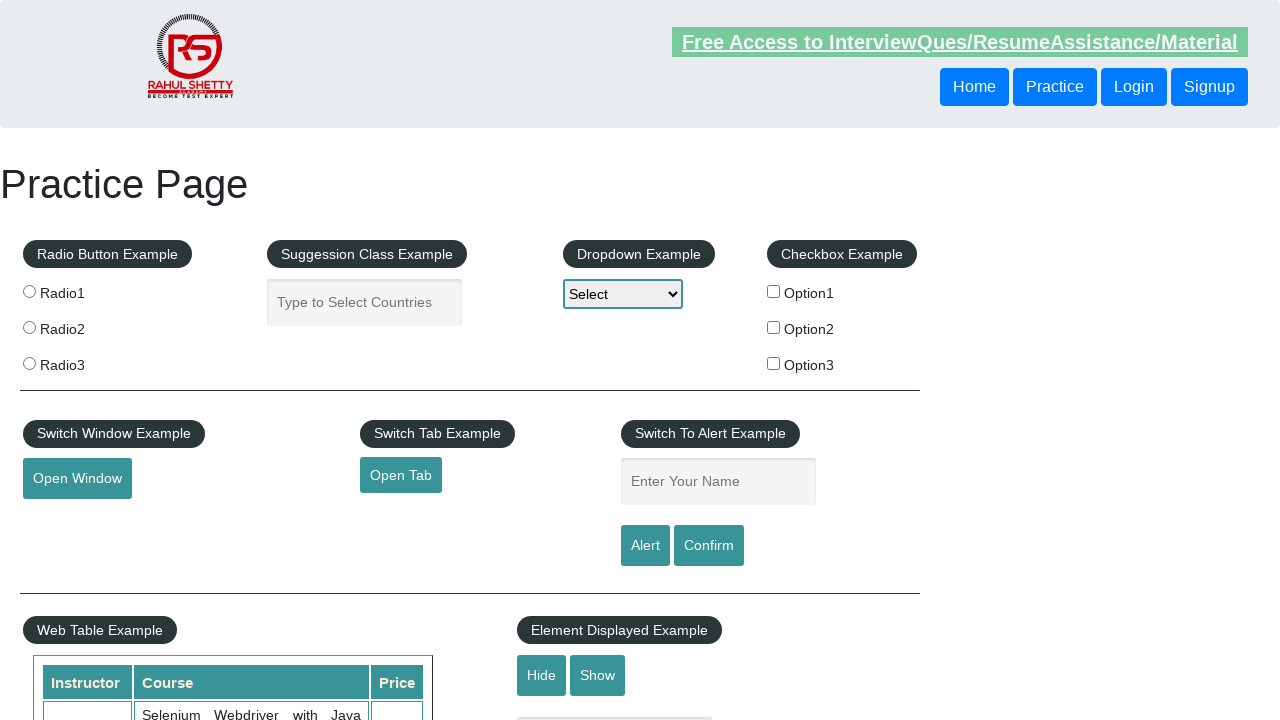